Tests notification message functionality by clicking a link and verifying that a notification message appears

Starting URL: http://the-internet.herokuapp.com/notification_message_rendered

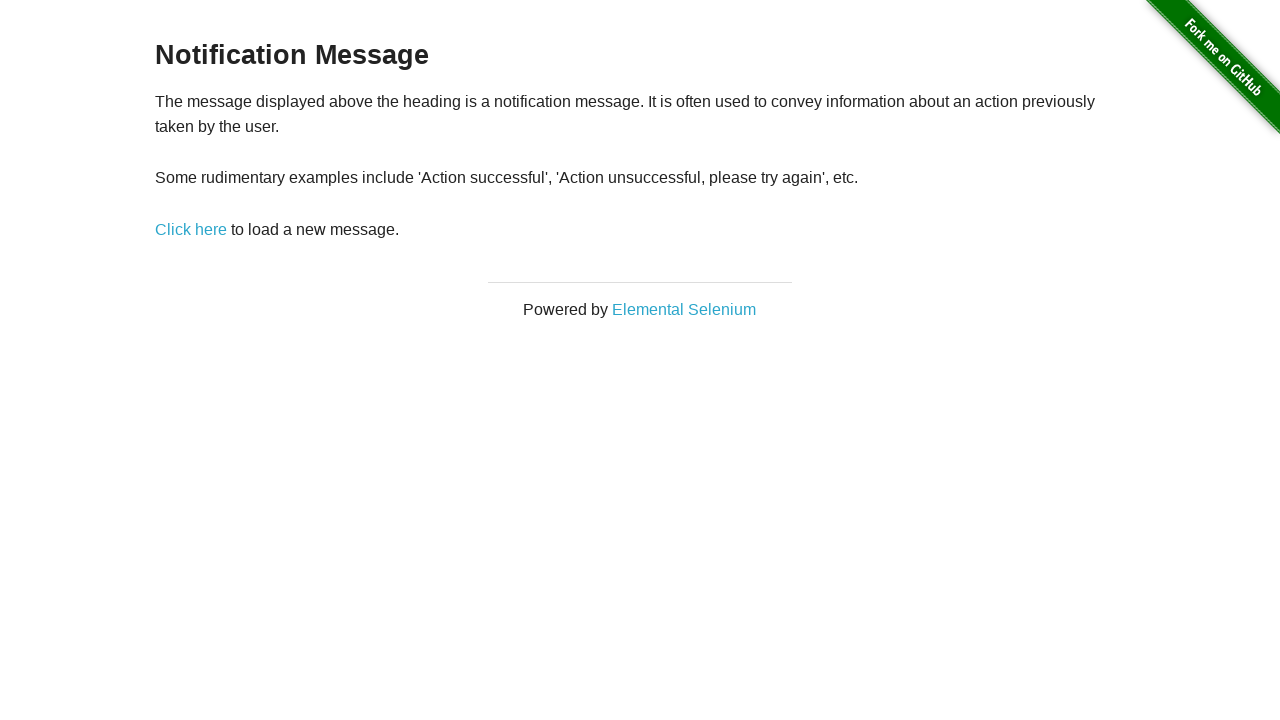

Clicked 'Click here' link to trigger notification at (191, 229) on a:has-text('Click here')
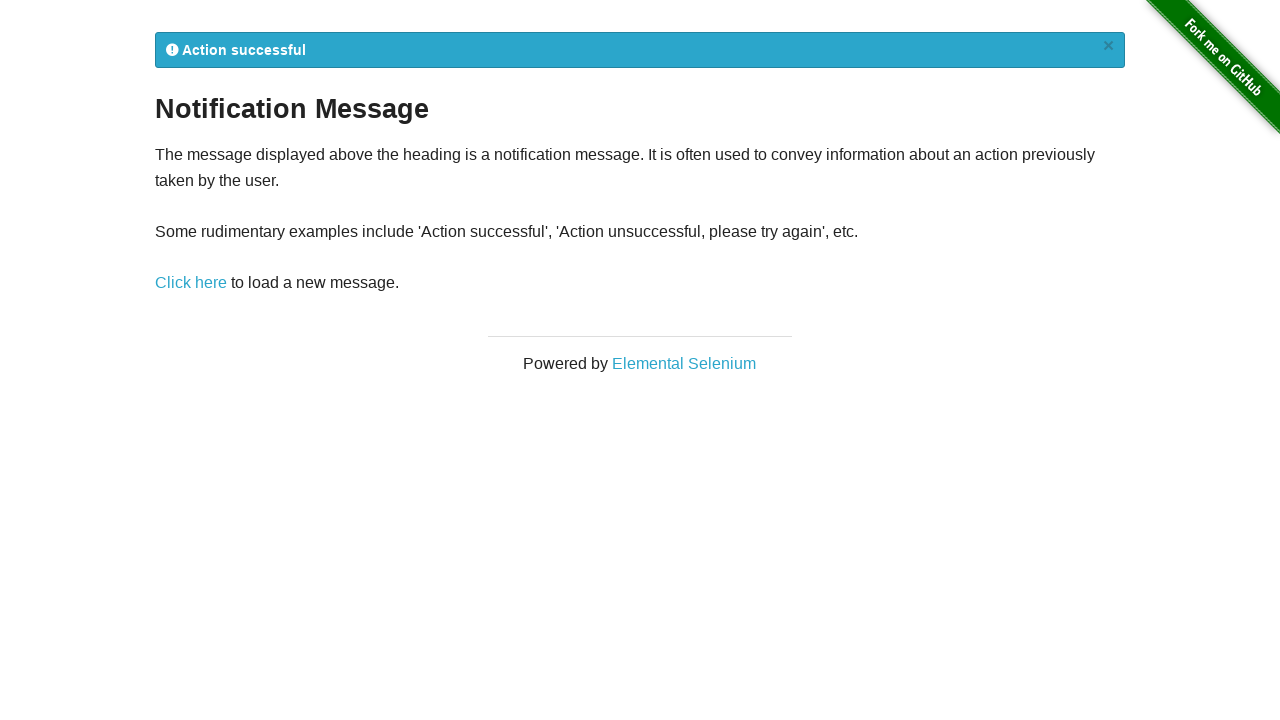

Notification message appeared in #flash element
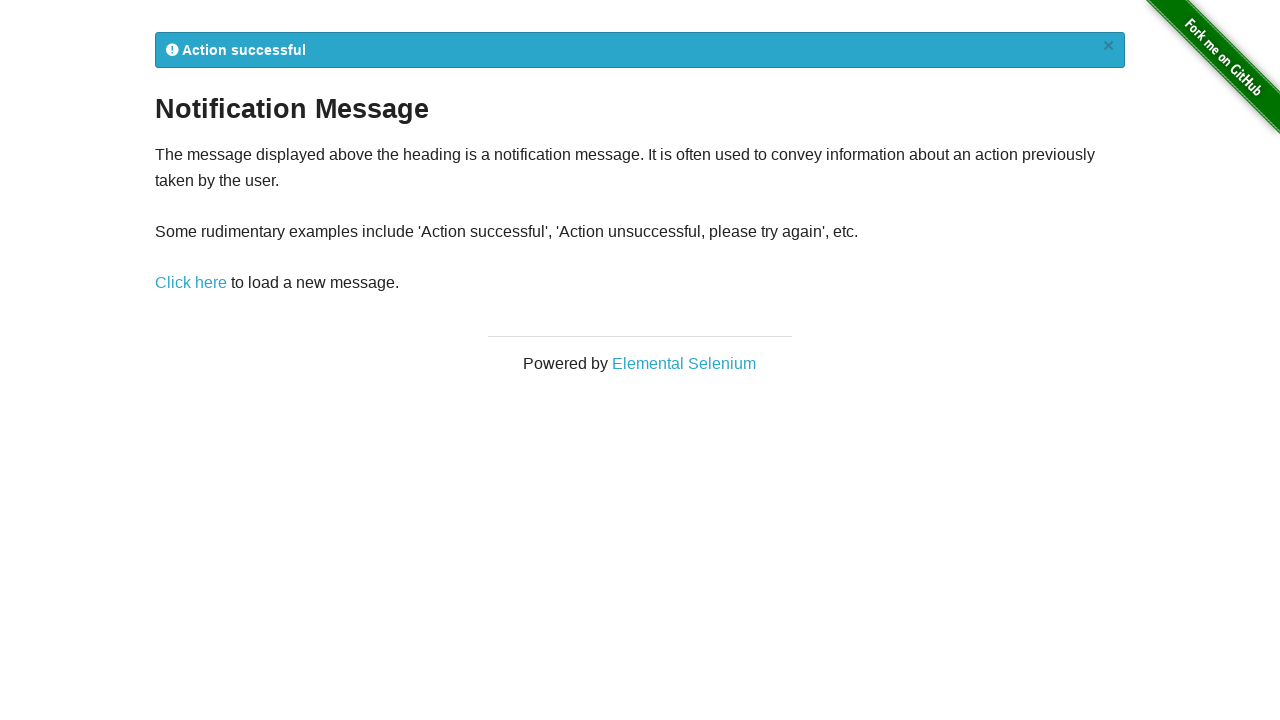

Retrieved notification text: '
            Action successful
            ×
          '
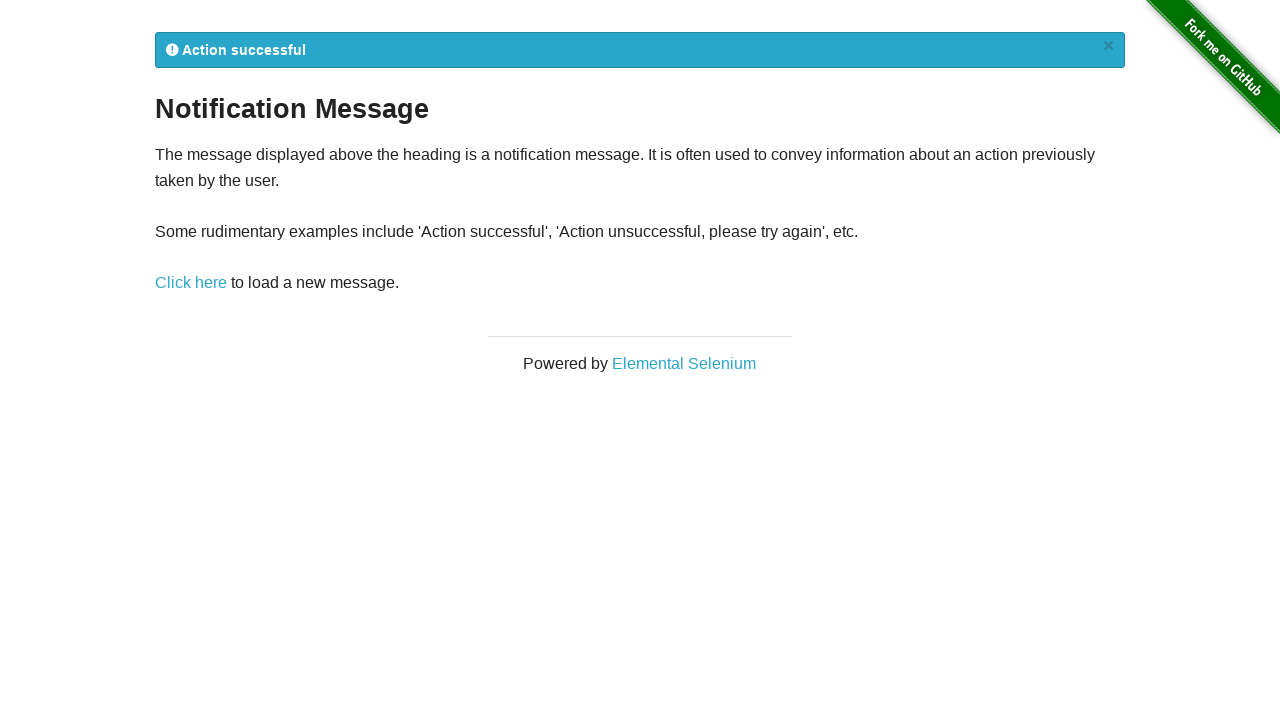

Verified notification message contains expected text
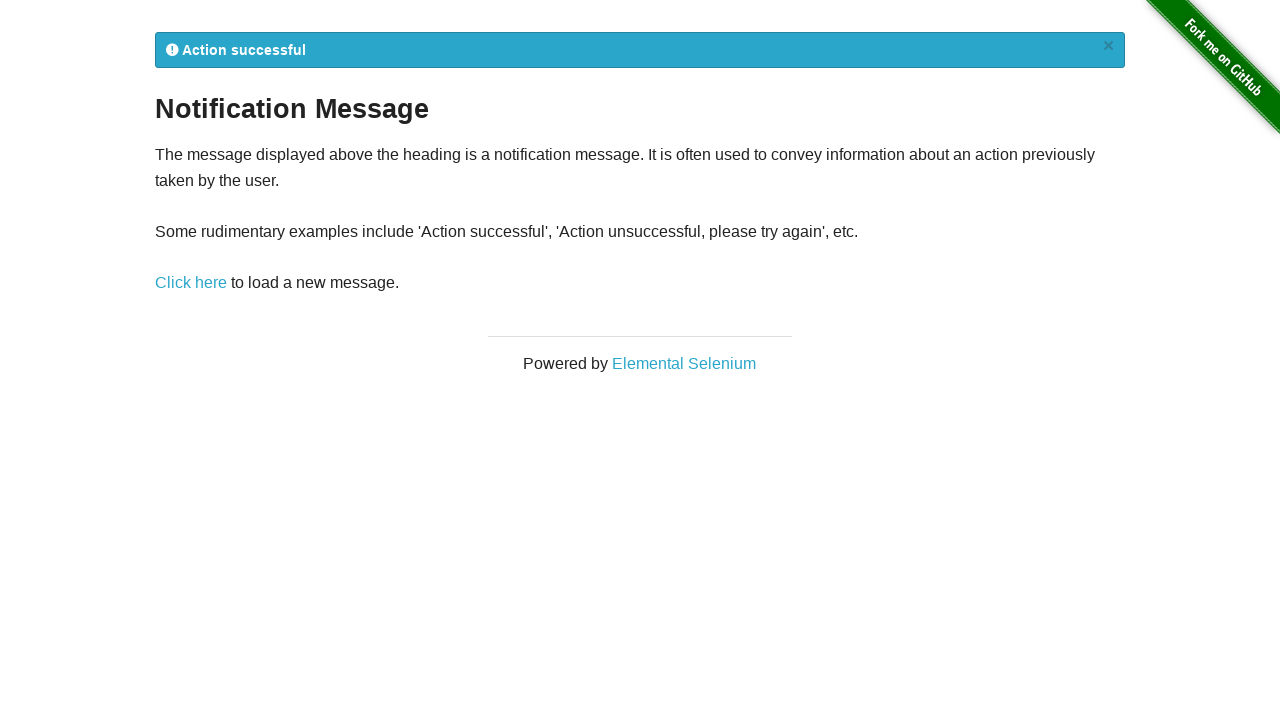

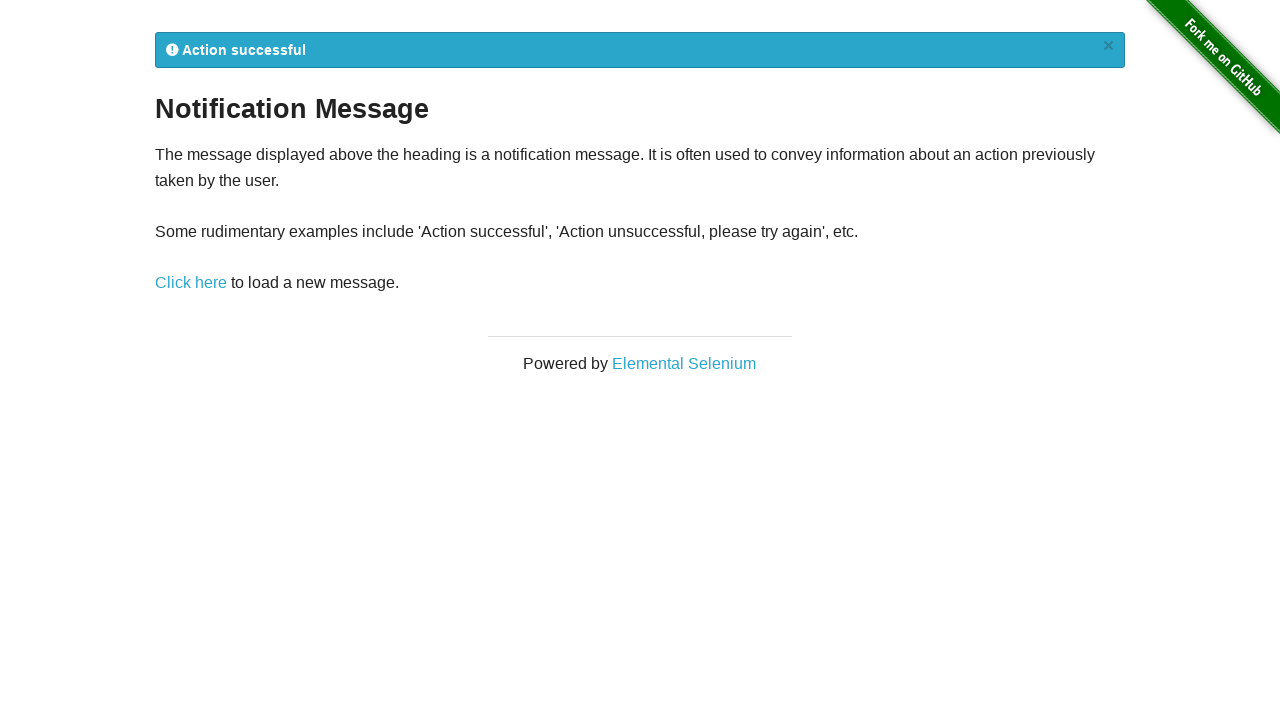